Navigates to the Sauce Labs guinea pig test page and verifies the page title equals "I am a page title - Sauce Labs"

Starting URL: https://saucelabs.com/test/guinea-pig

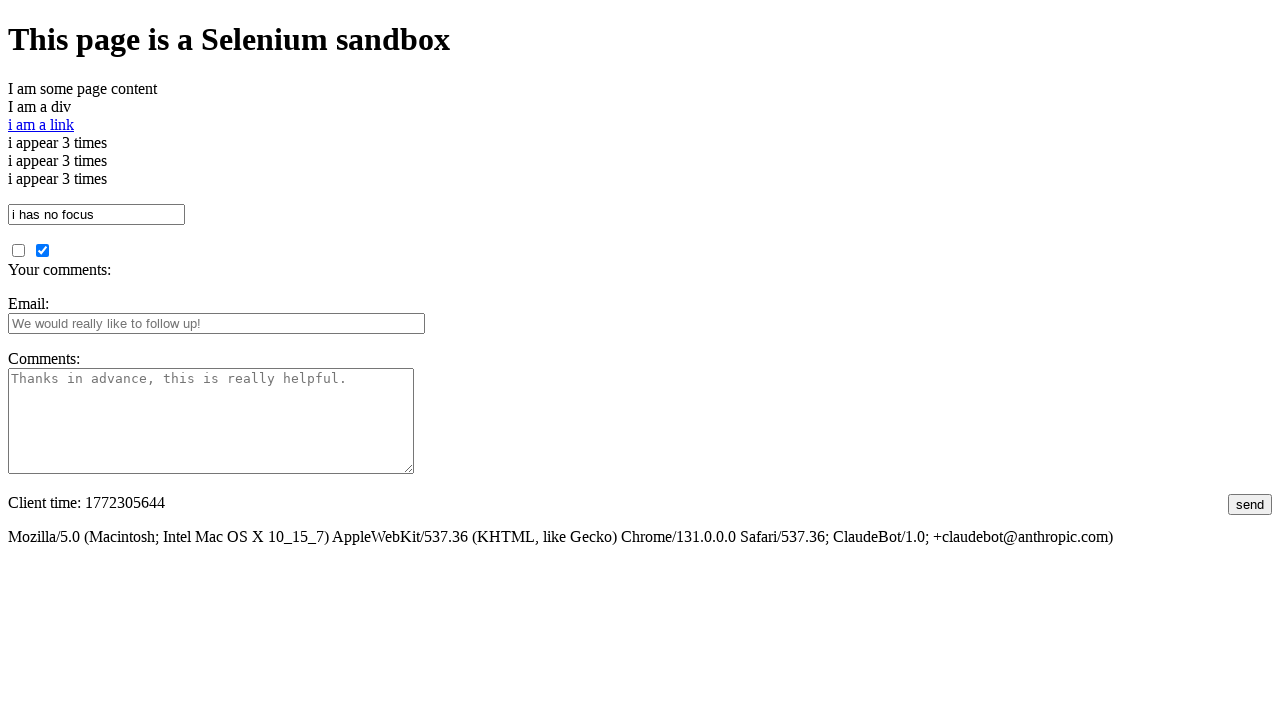

Navigated to Sauce Labs guinea pig test page
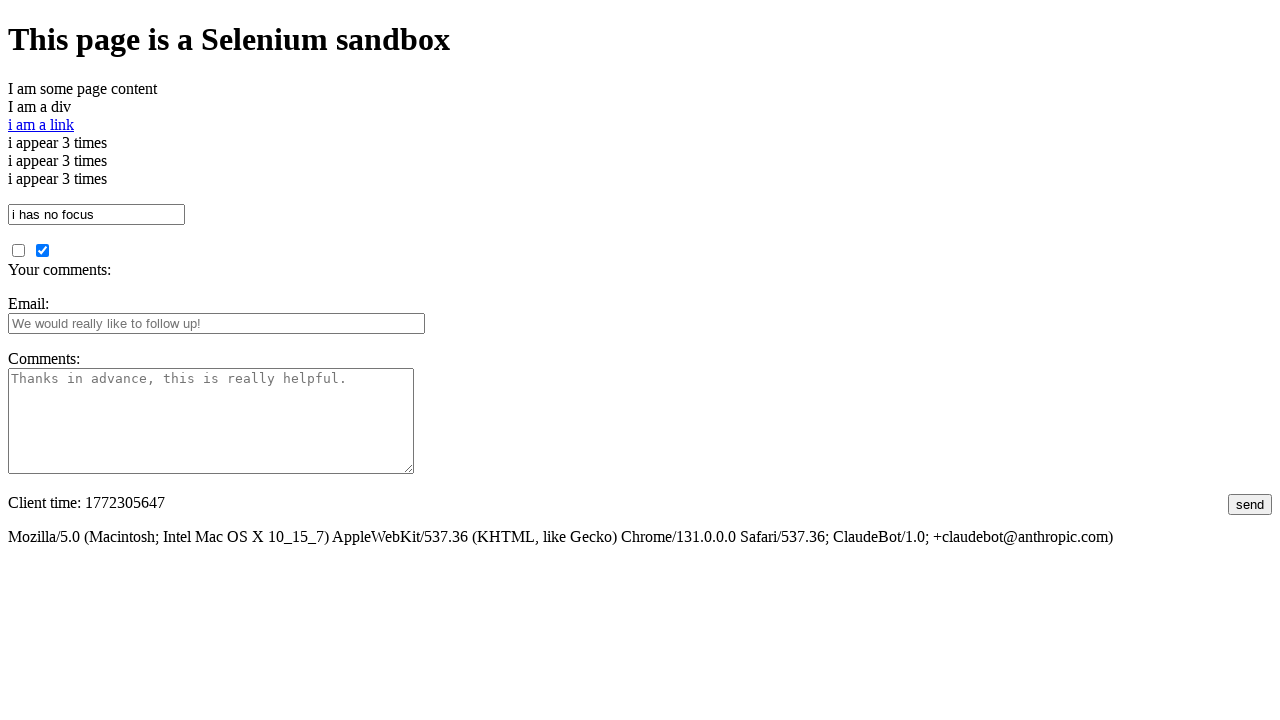

Verified page title equals 'I am a page title - Sauce Labs'
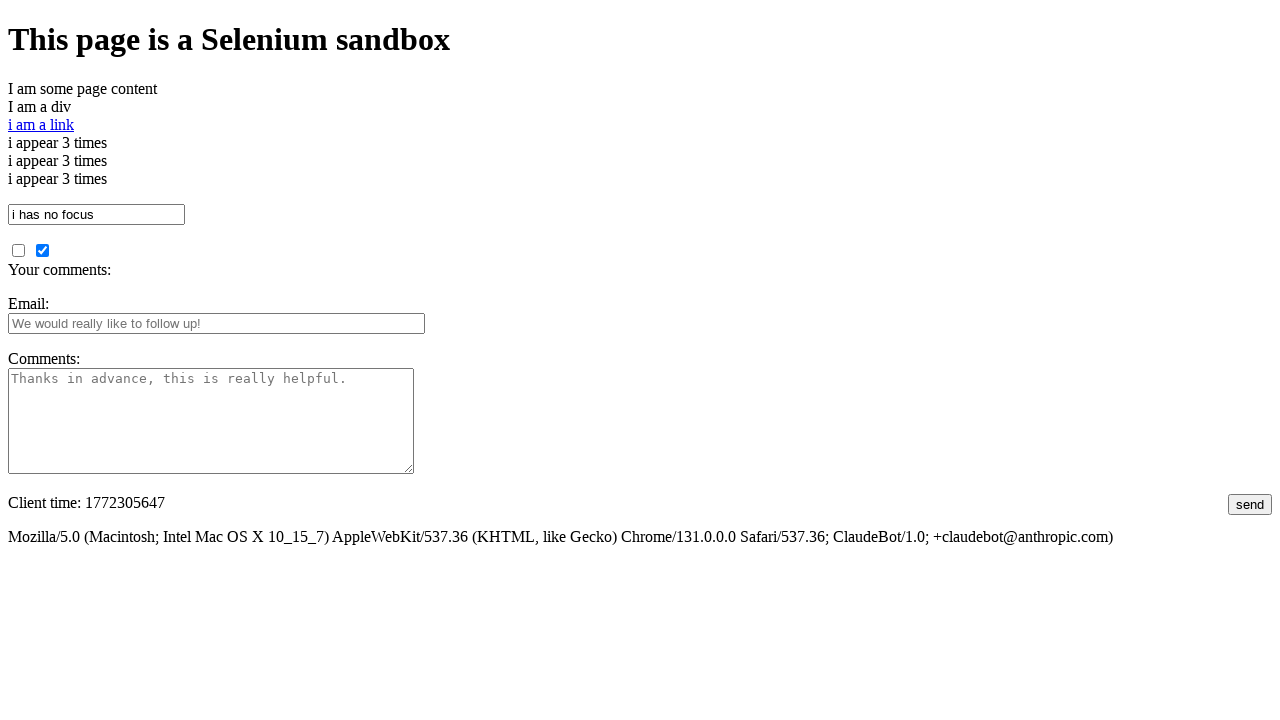

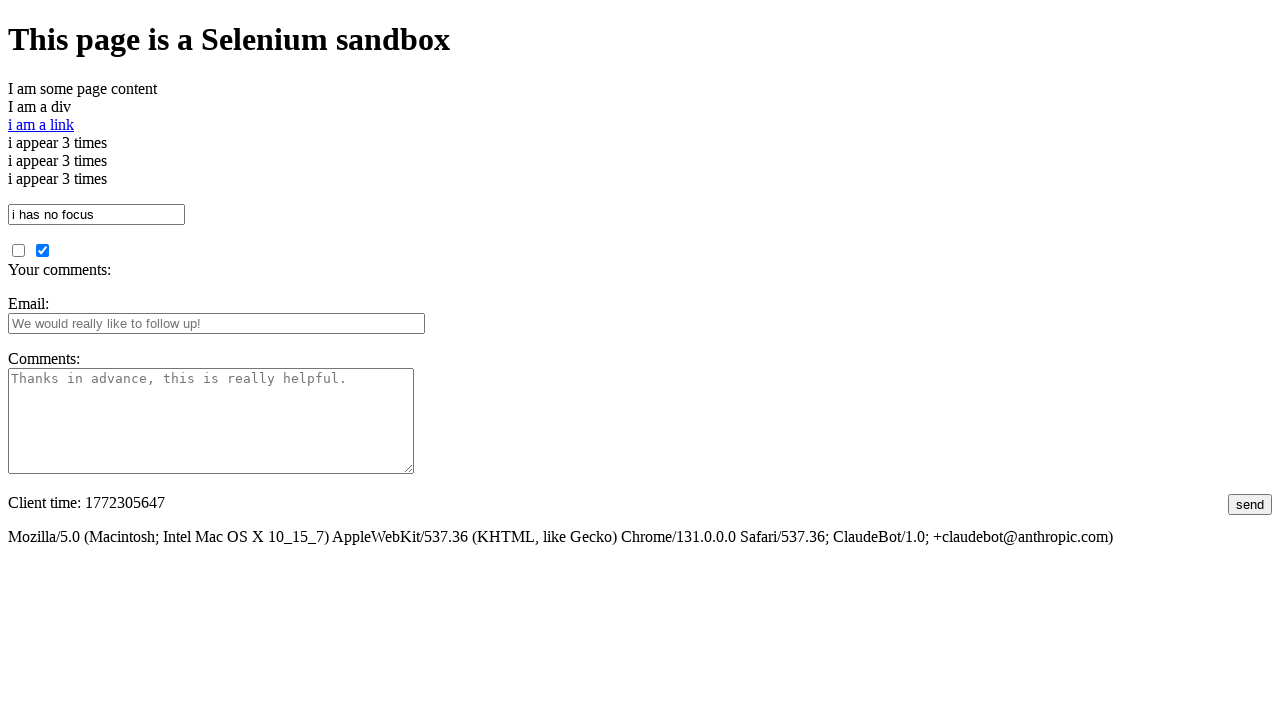